Tests the Text Box functionality on DemoQA by navigating to Elements, clicking Text Box, filling in form fields (name, email, addresses), and submitting the form

Starting URL: https://demoqa.com/automation-practice-form

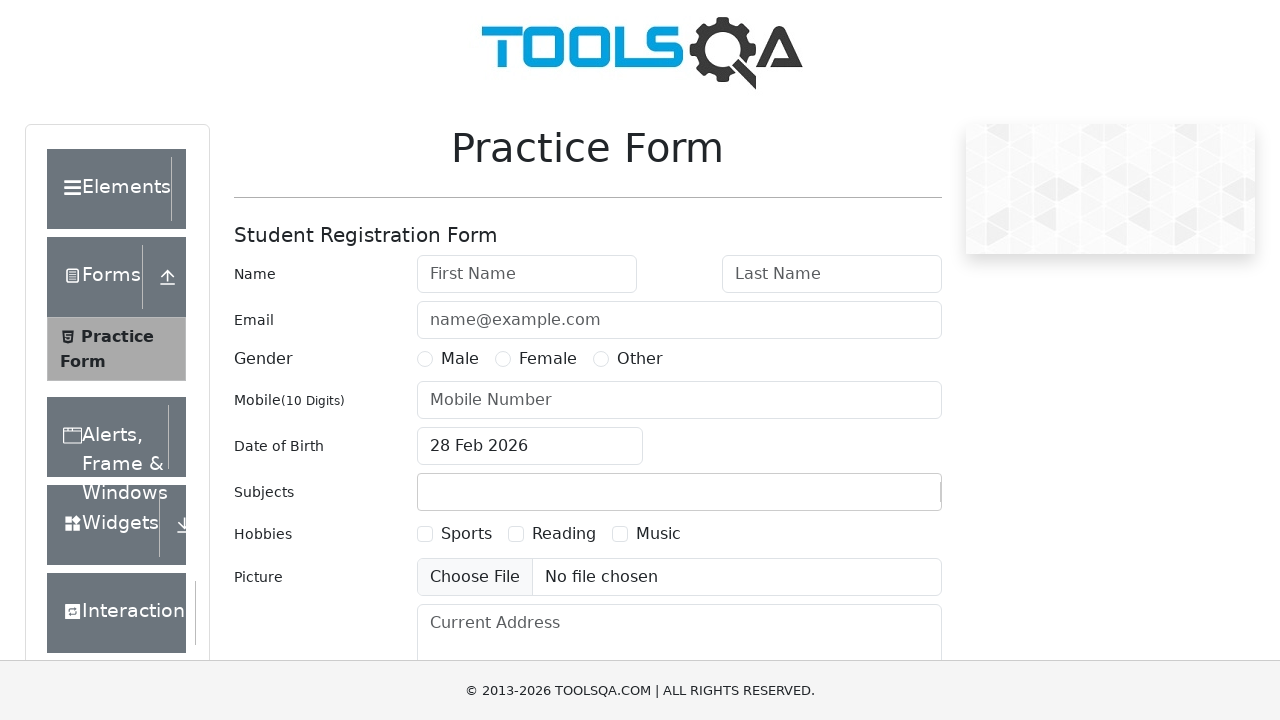

Clicked on Elements header at (109, 189) on div.header-text
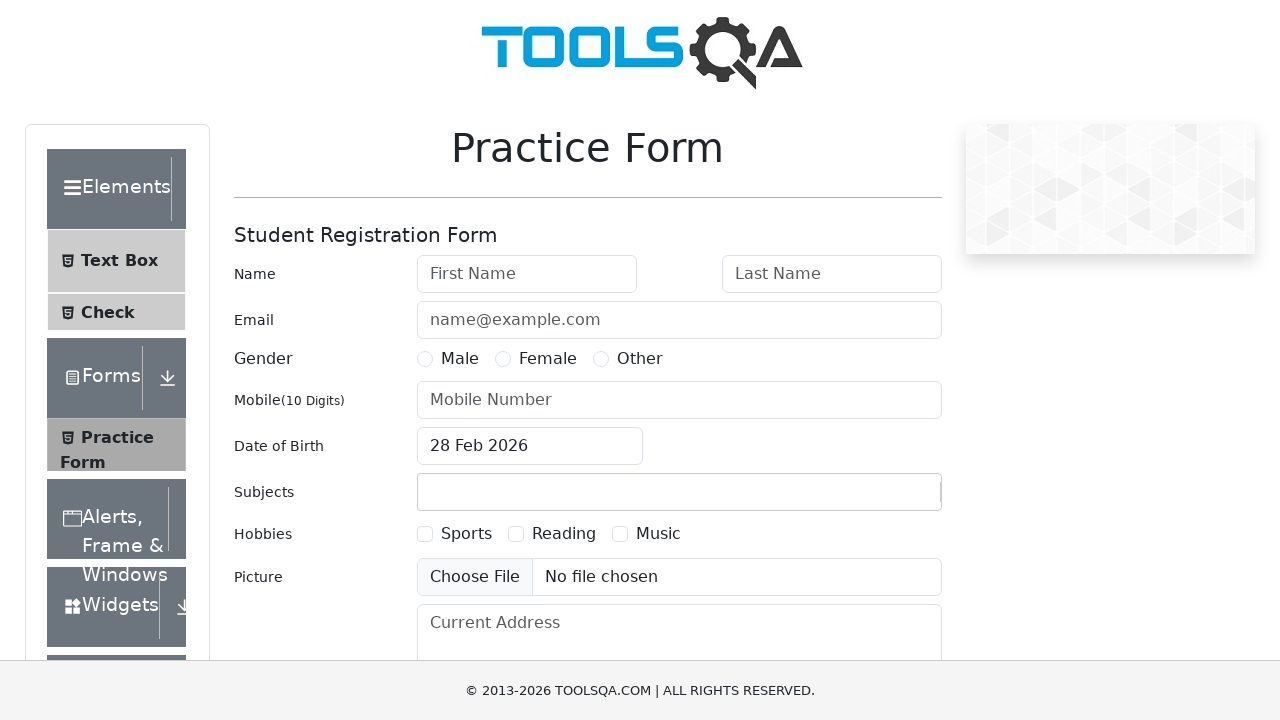

Clicked on Text Box menu item at (119, 261) on span:has-text('Text Box')
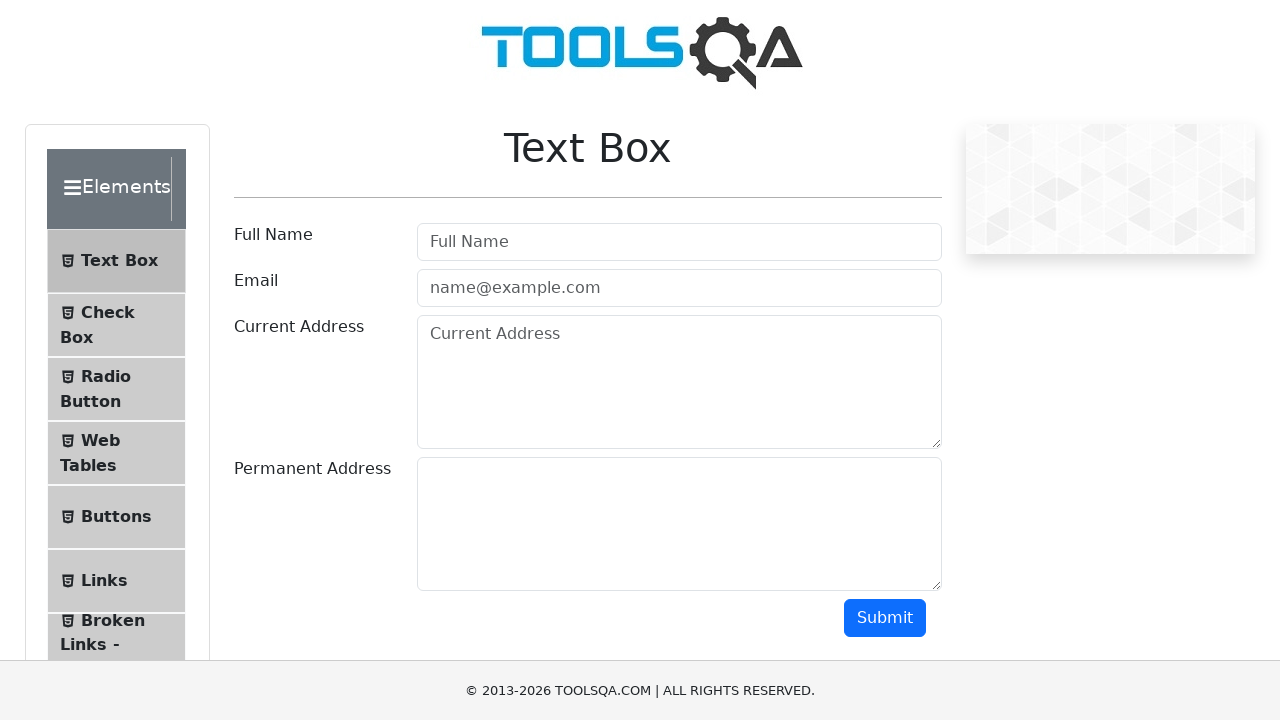

Filled in name field with 'Milton' on #userName
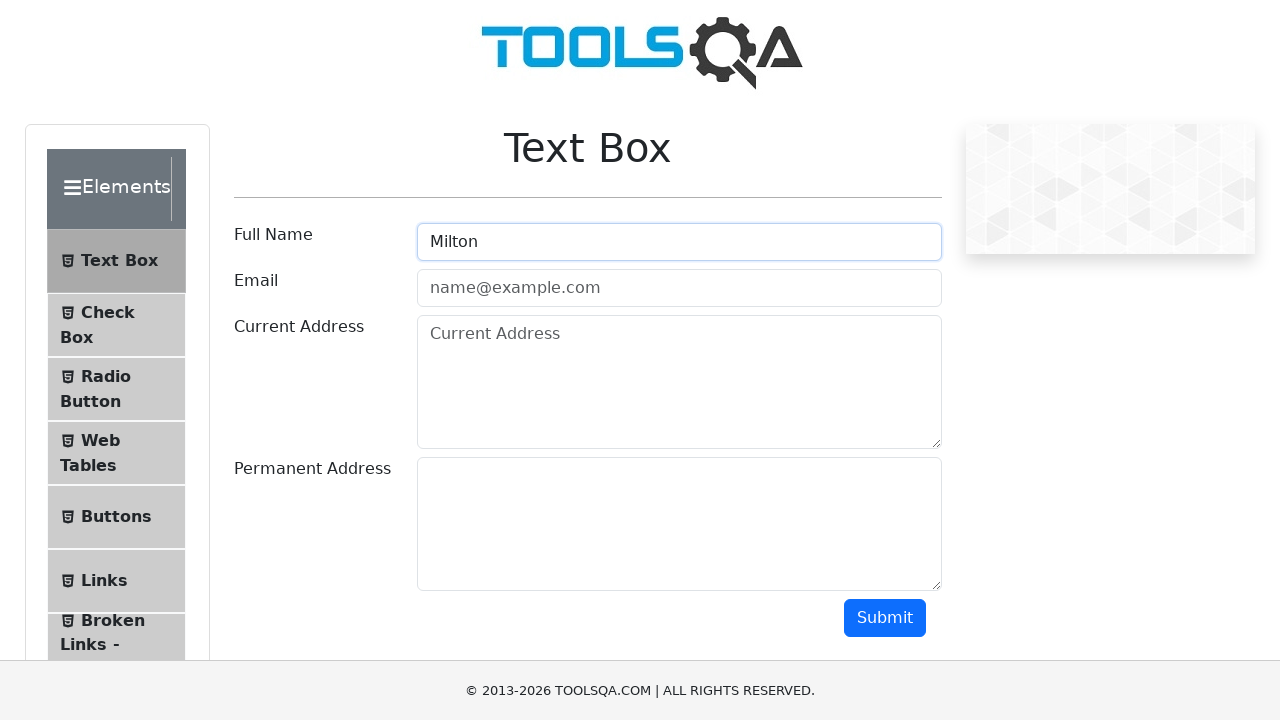

Filled in email field with 'mespinozas@canvia.com' on #userEmail
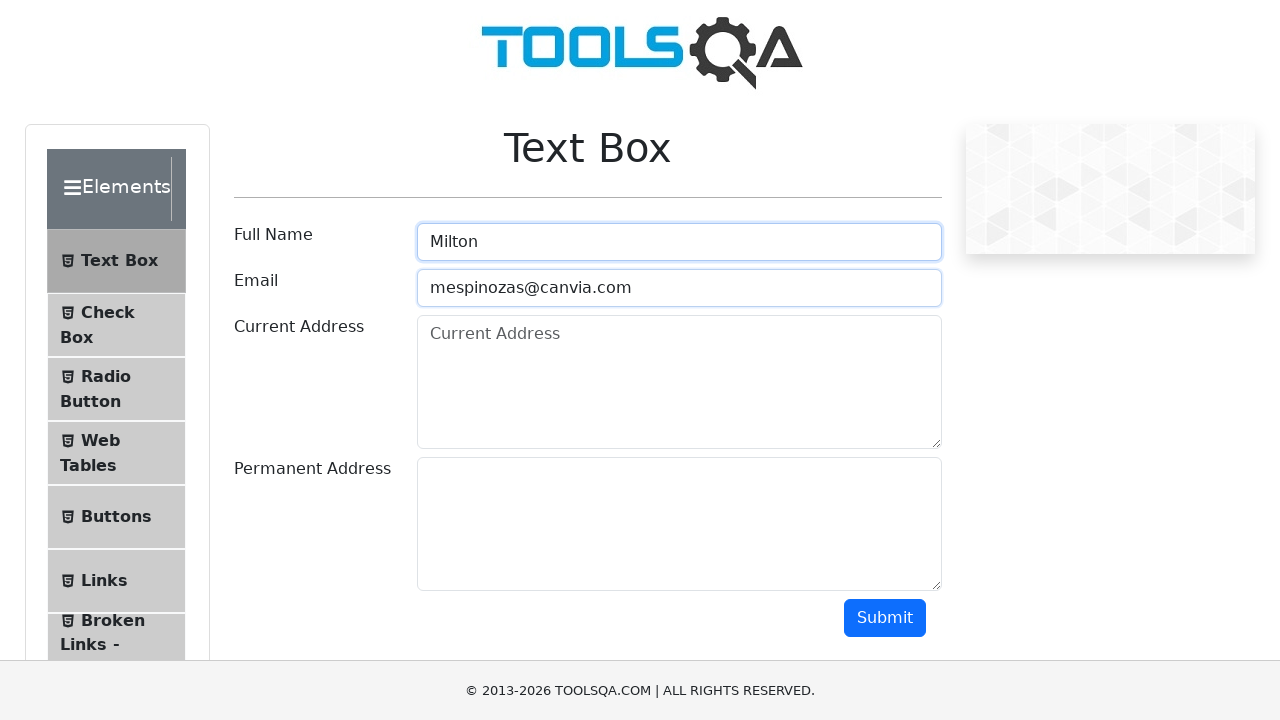

Filled in current address field with 'San Jeronimo - Cusco' on #currentAddress
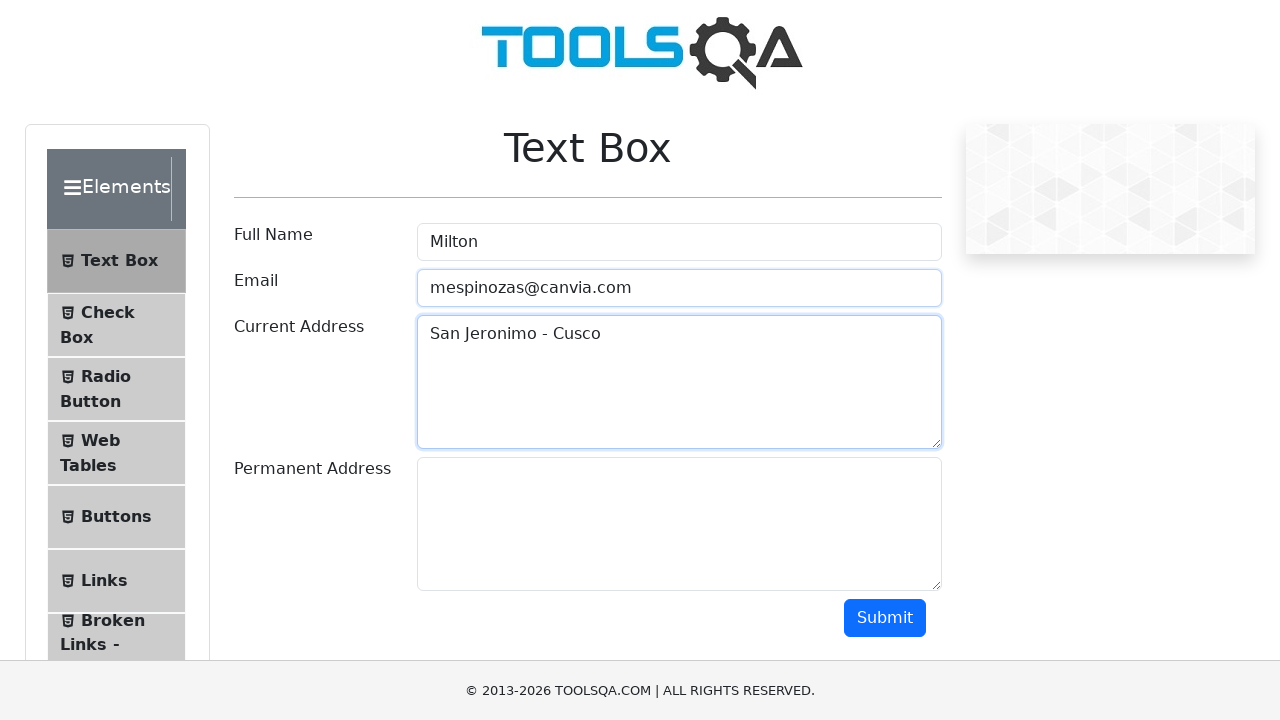

Filled in permanent address field with 'Santiago de Surco - Lima' on #permanentAddress
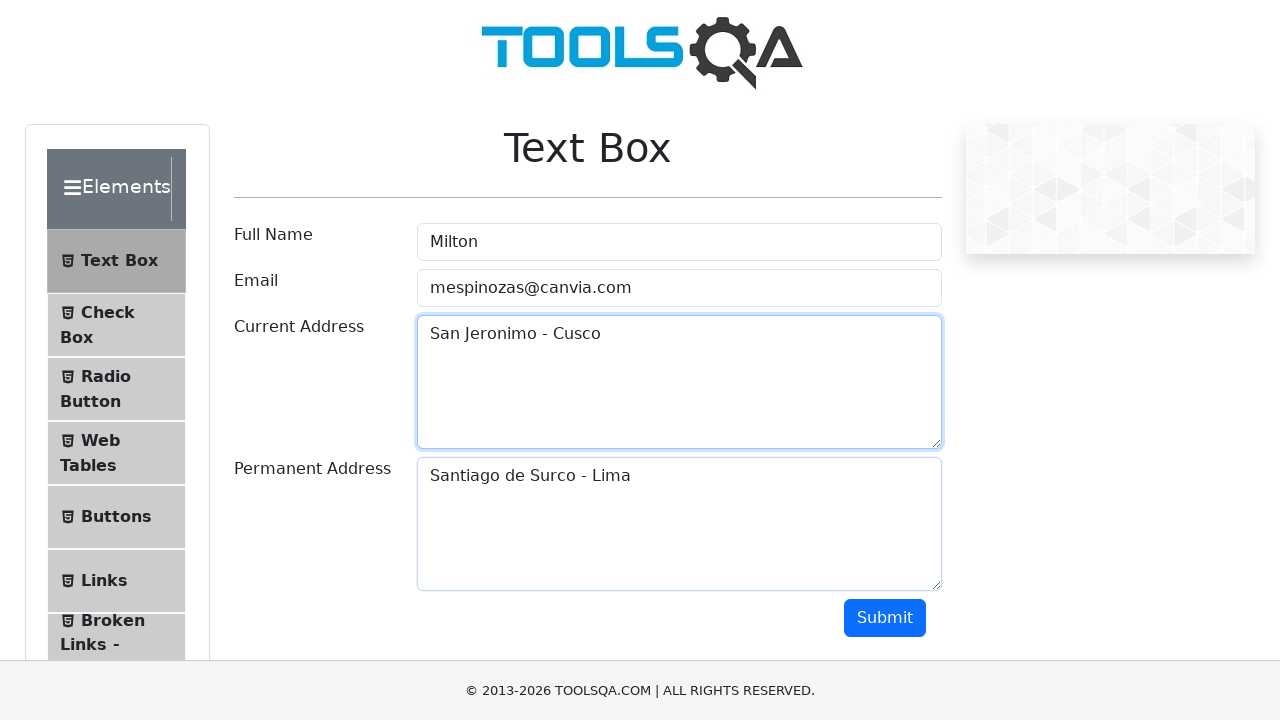

Clicked submit button using JavaScript
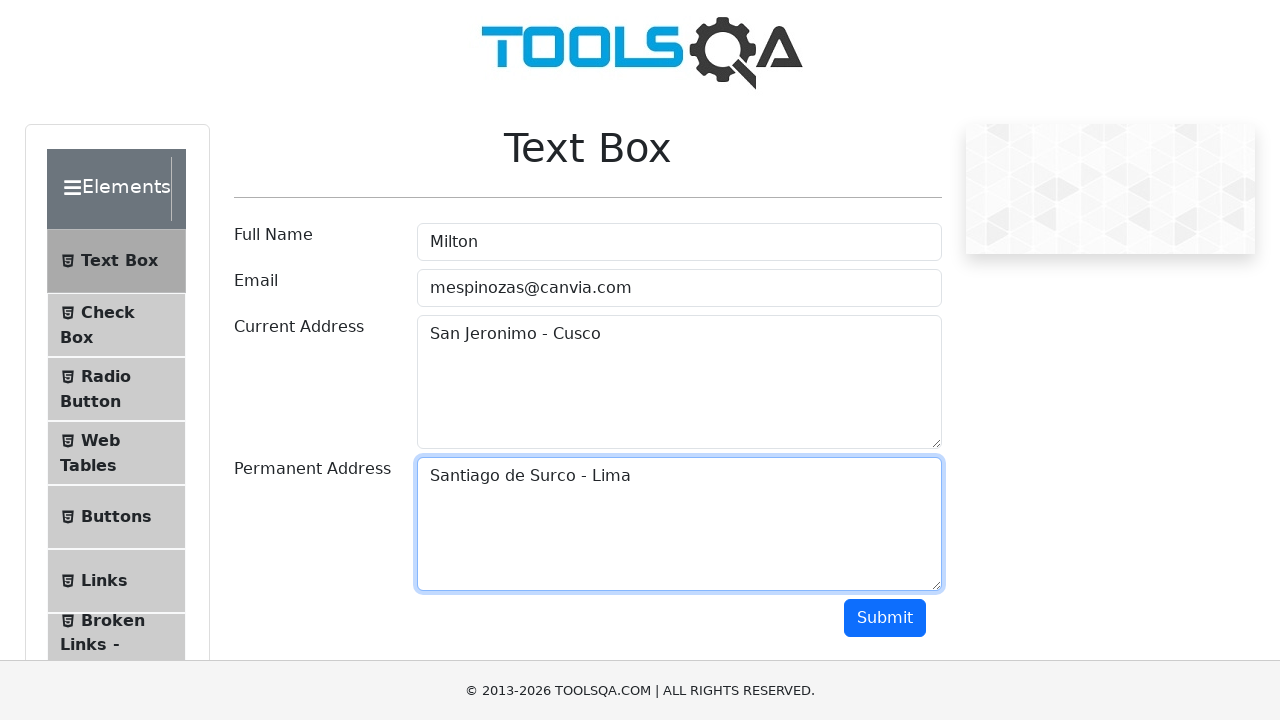

Form submission output appeared on page
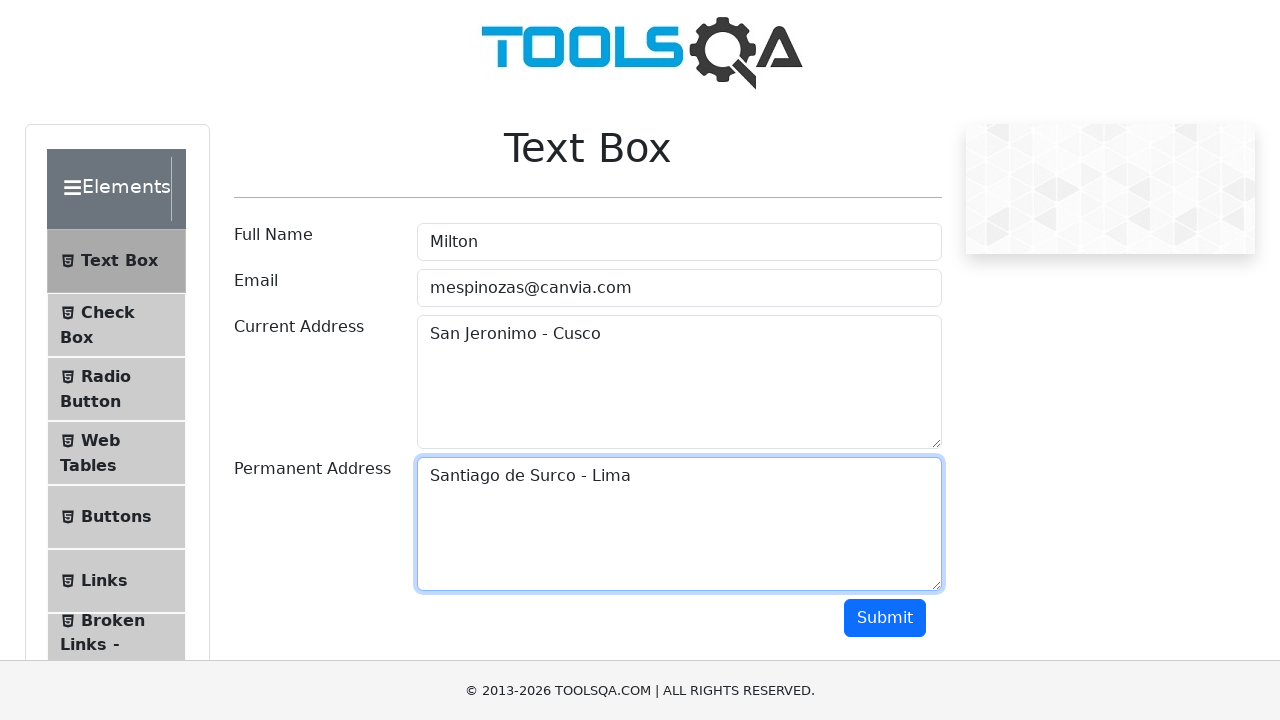

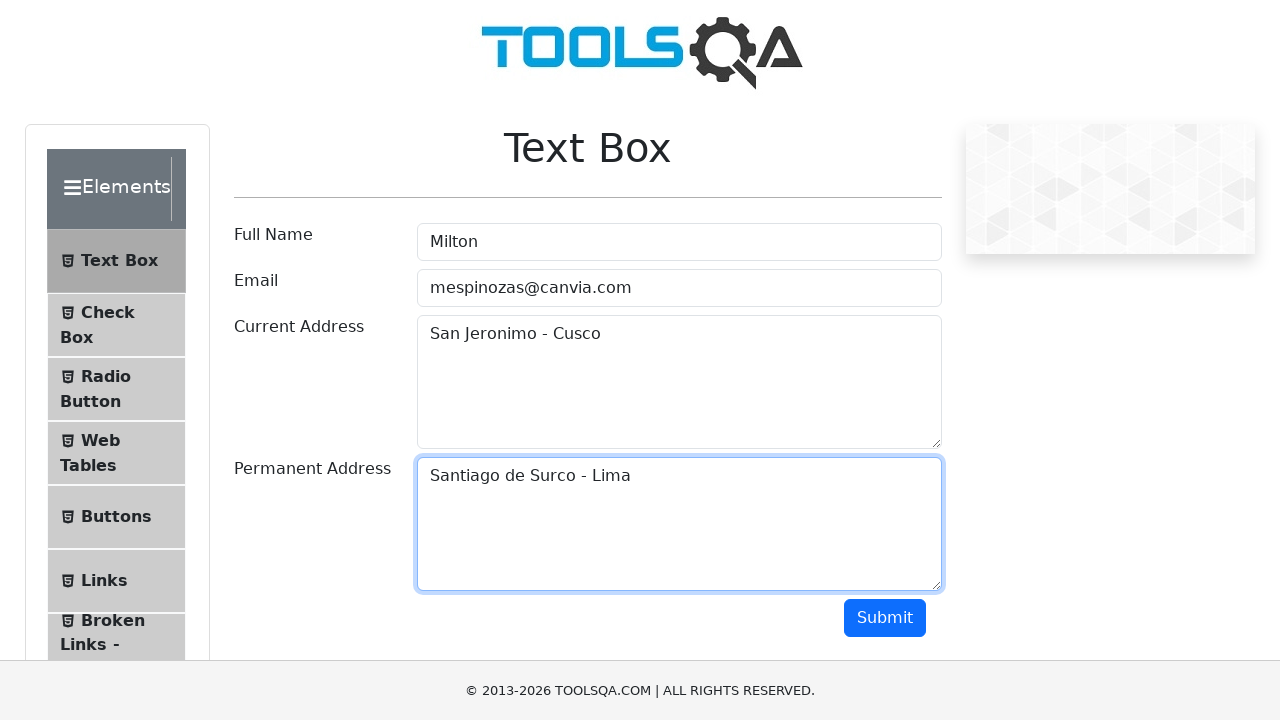